Navigates to a page, finds and clicks a dynamically calculated link, fills out a form with personal information, submits it, and handles an alert dialog

Starting URL: http://suninjuly.github.io/find_link_text

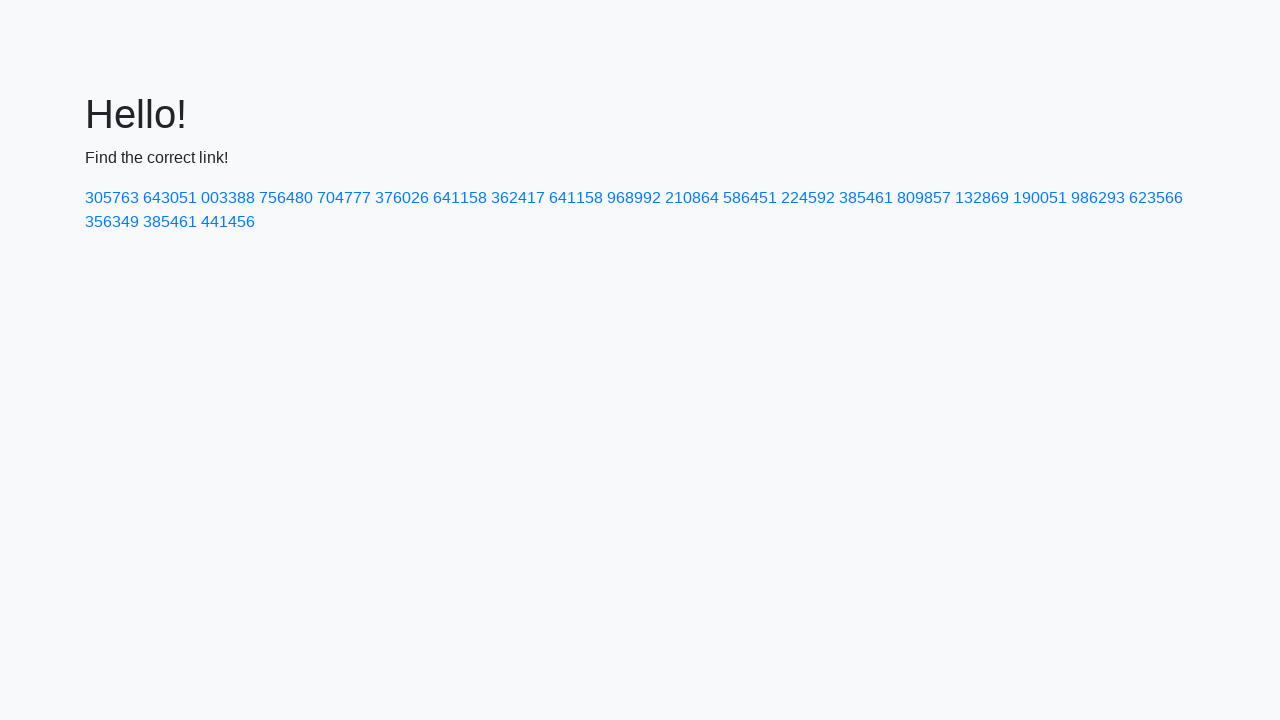

Clicked dynamically calculated link with text '224592' at (808, 198) on text=224592
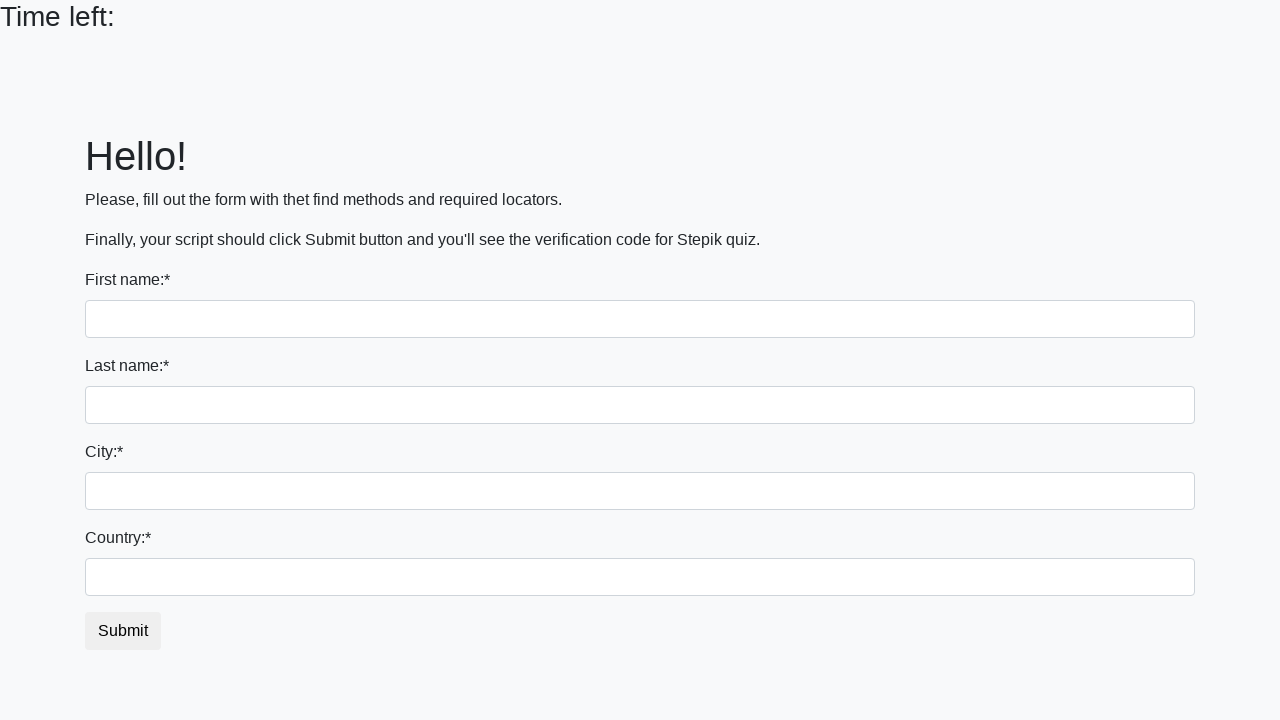

Filled first name field with 'Ivan' on input:first-of-type
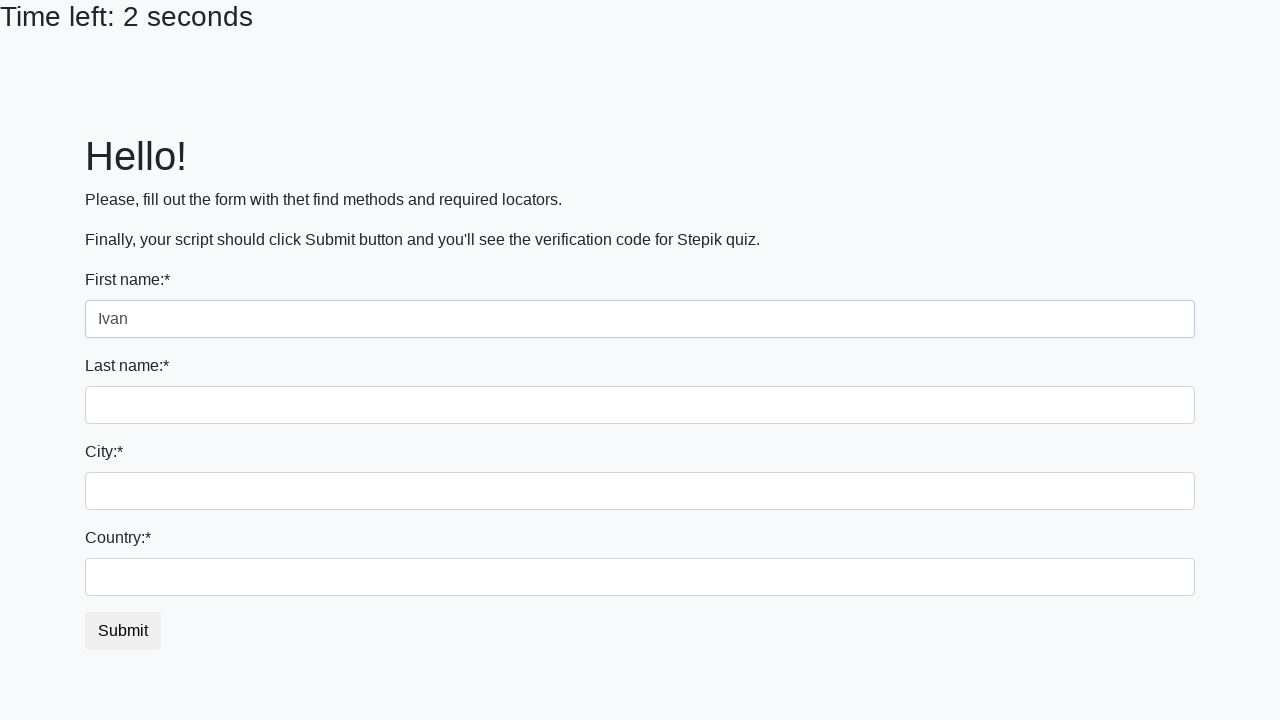

Filled last name field with 'Petrov' on input[name='last_name']
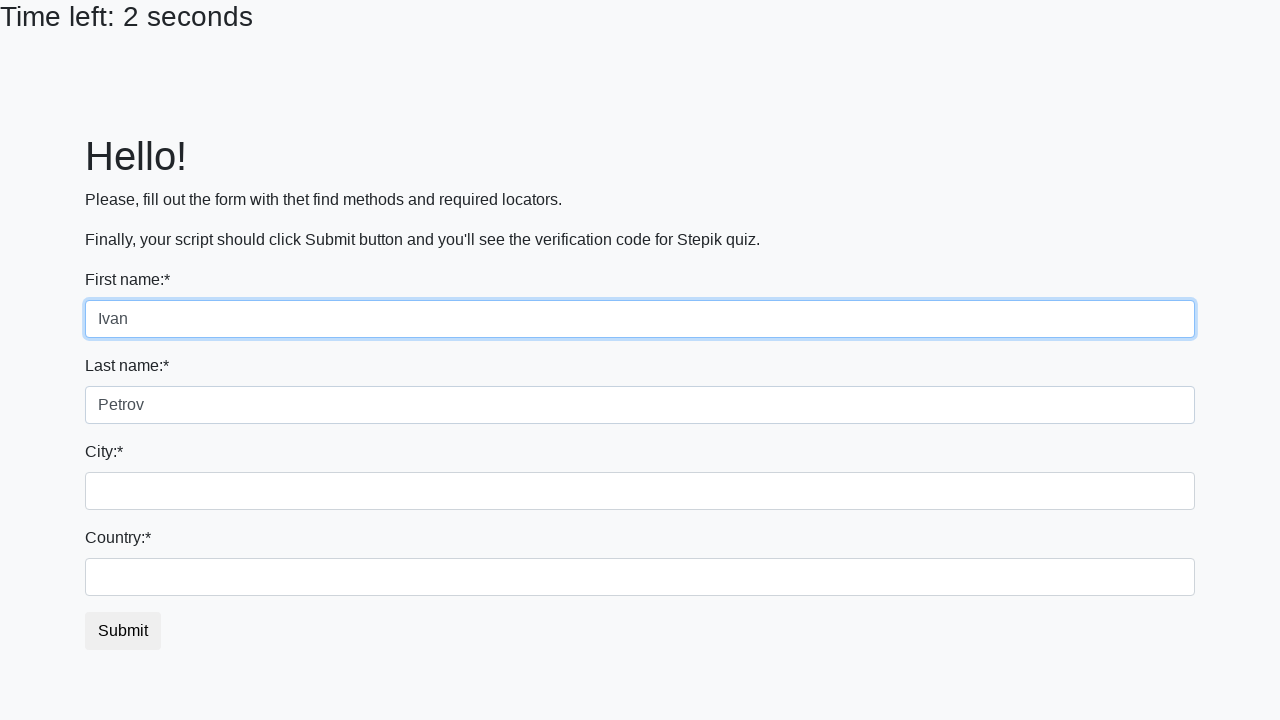

Filled city field with 'Smolensk' on .city
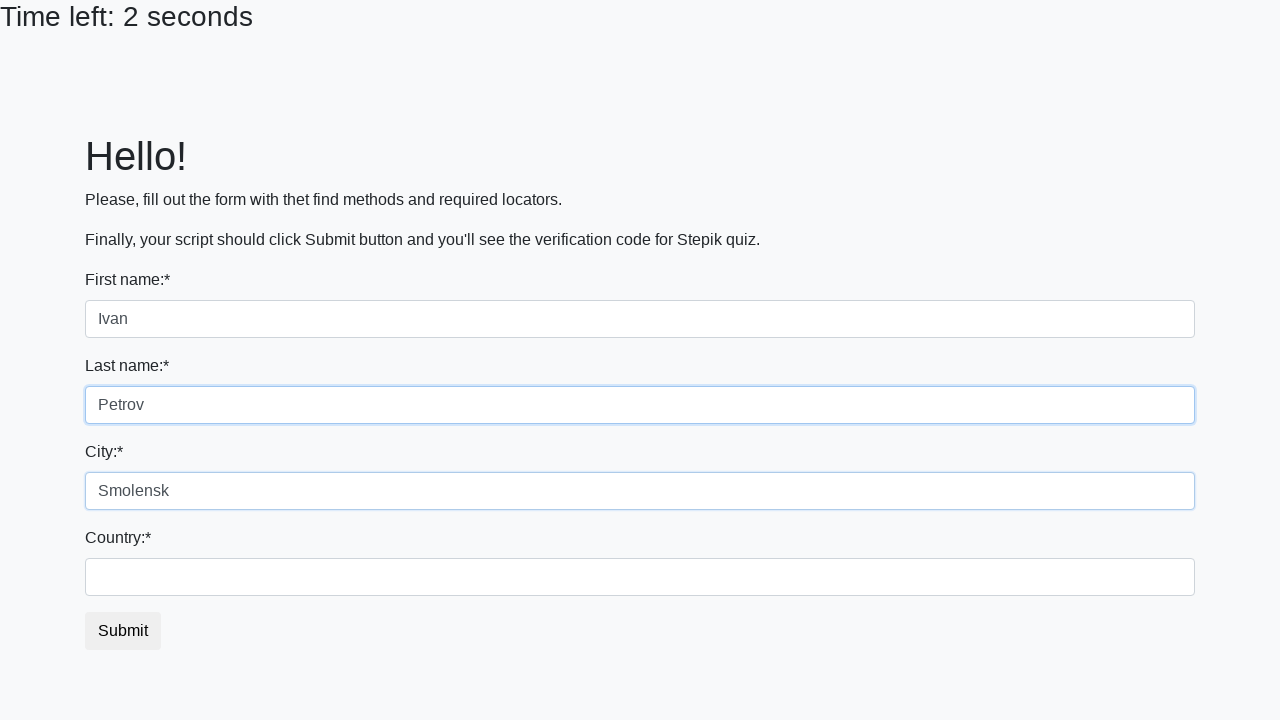

Filled country field with 'Russia' on #country
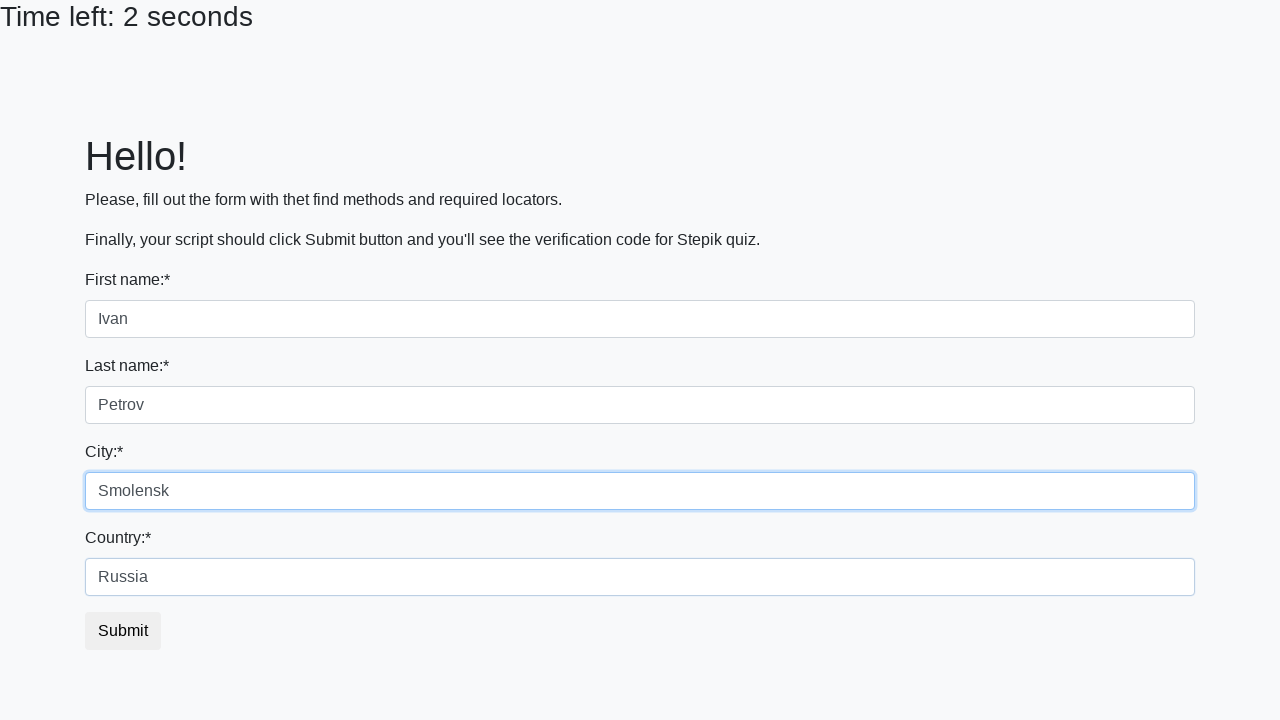

Clicked form submit button at (123, 631) on button.btn
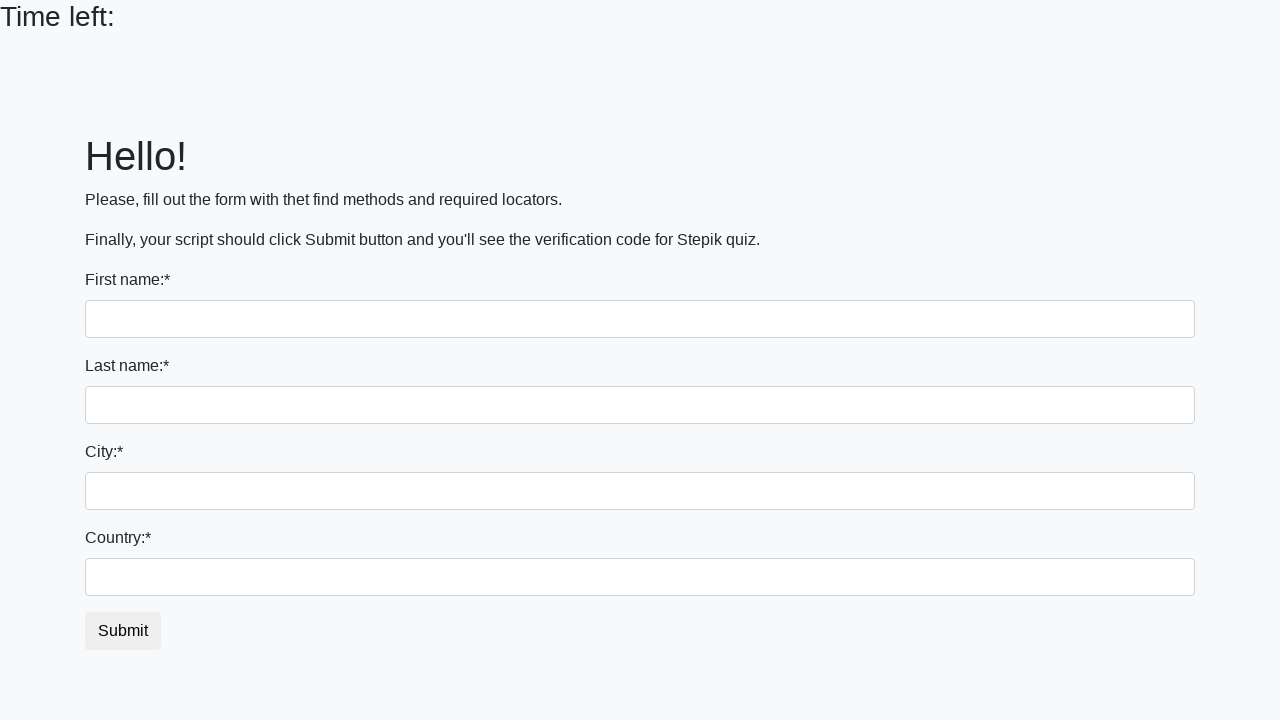

Alert dialog handler registered and accepted
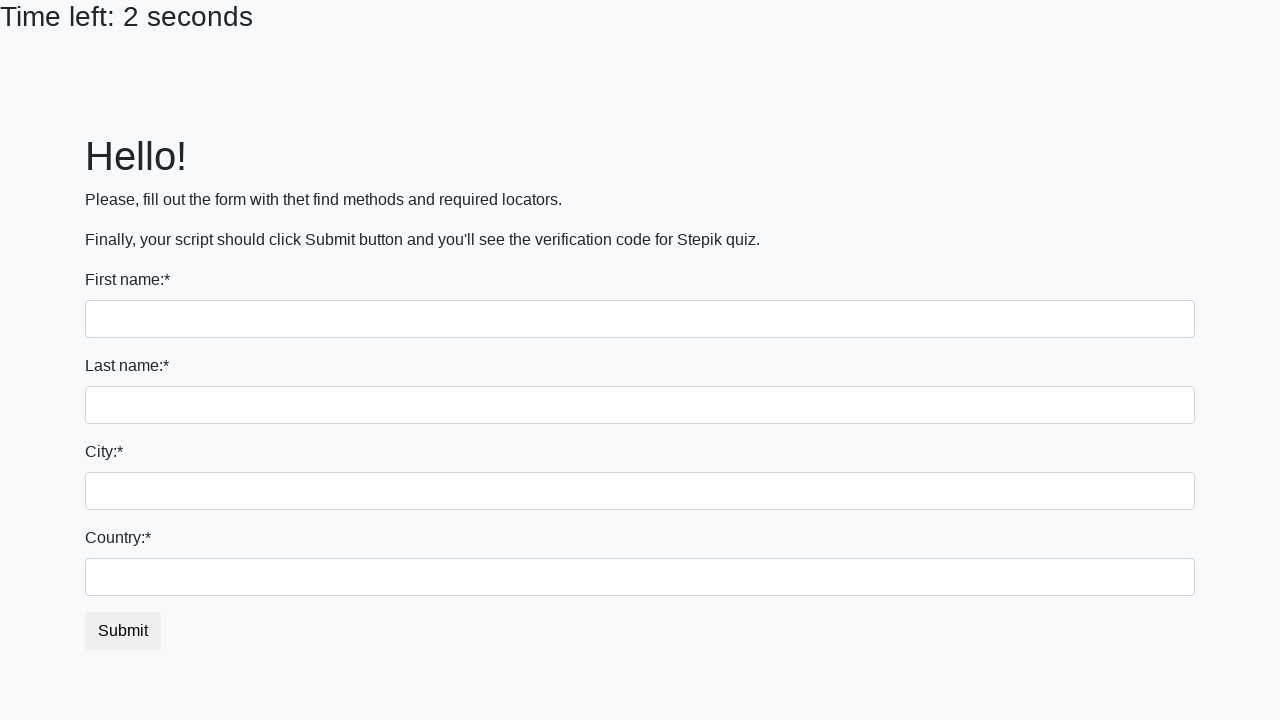

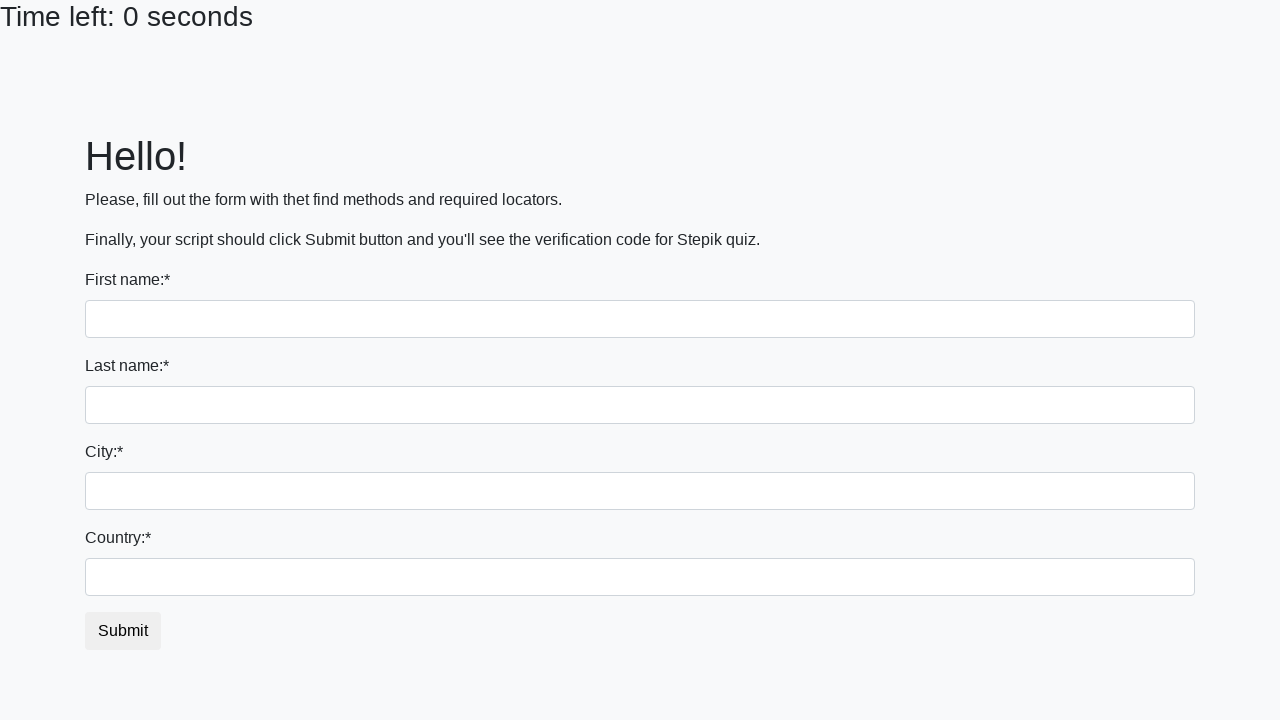